Tests GitHub's advanced search form by filling in search term, repository owner, date filter, and language selection, then submitting the form and waiting for search results to load.

Starting URL: https://github.com/search/advanced

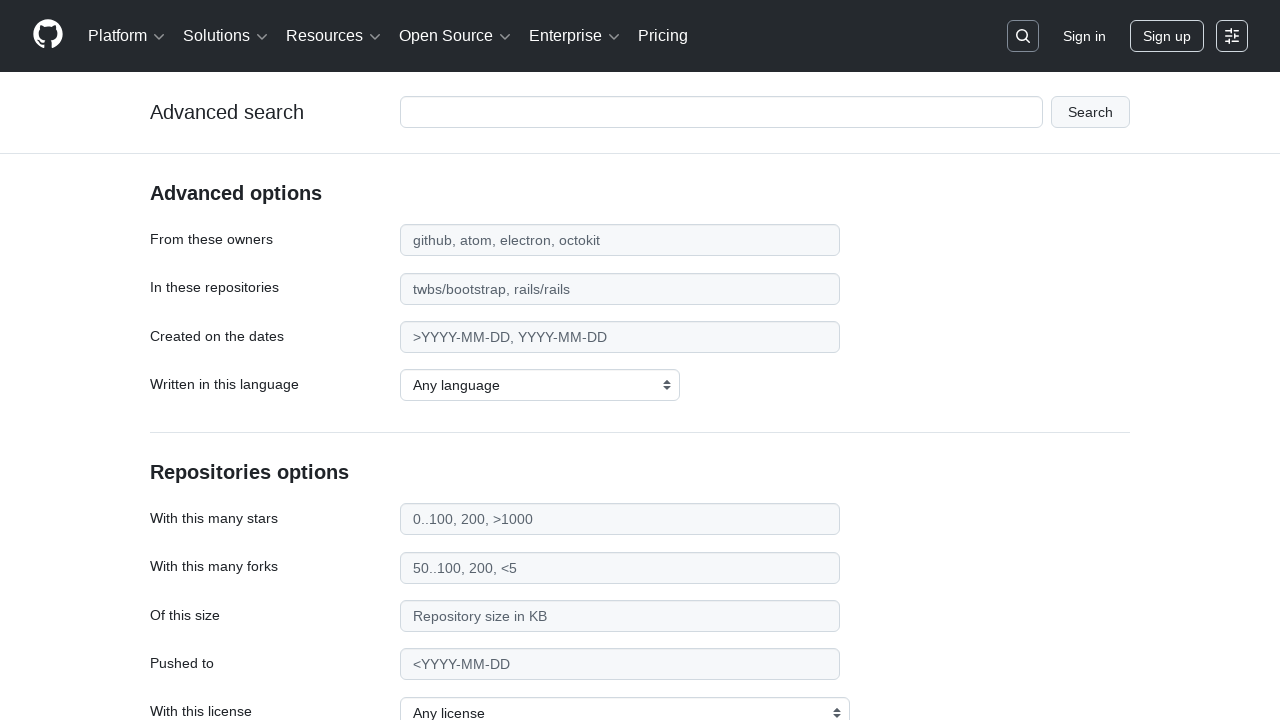

Filled search term field with 'web-scraping' on #adv_code_search input.js-advanced-search-input
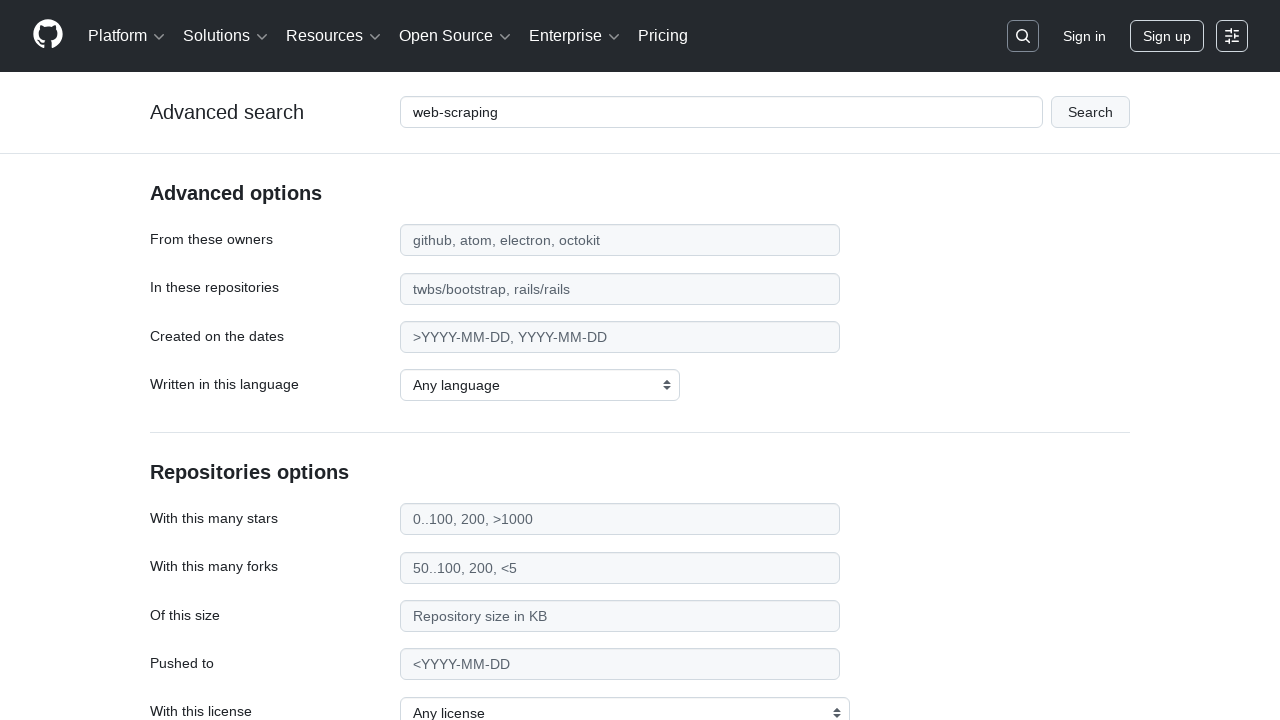

Filled repository owner field with 'microsoft' on #search_from
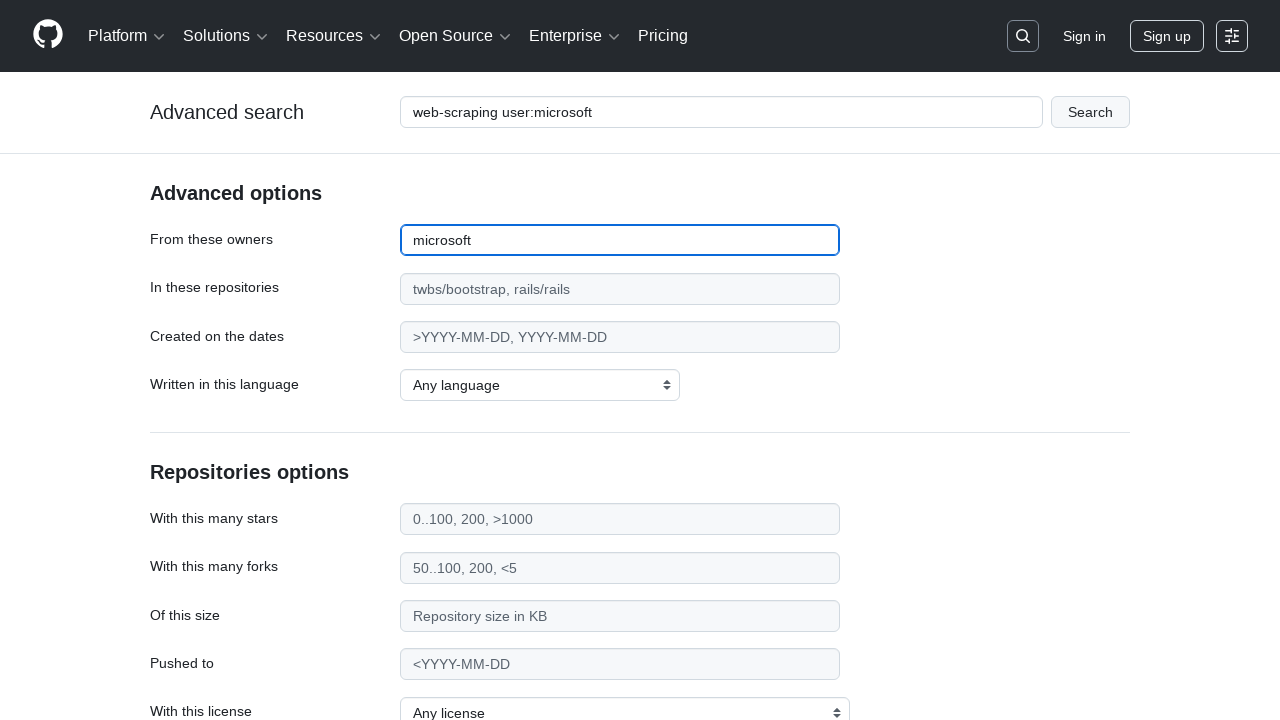

Filled date filter field with '>2020' on #search_date
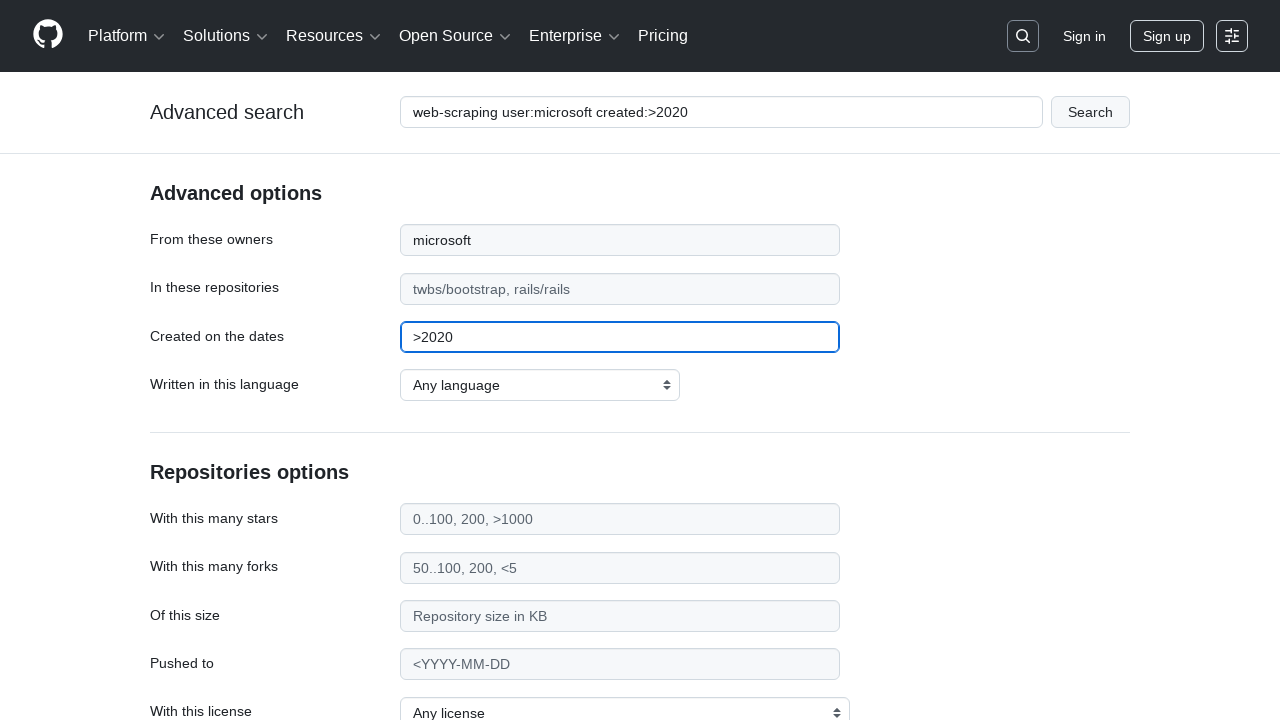

Selected 'Python' as programming language on select#search_language
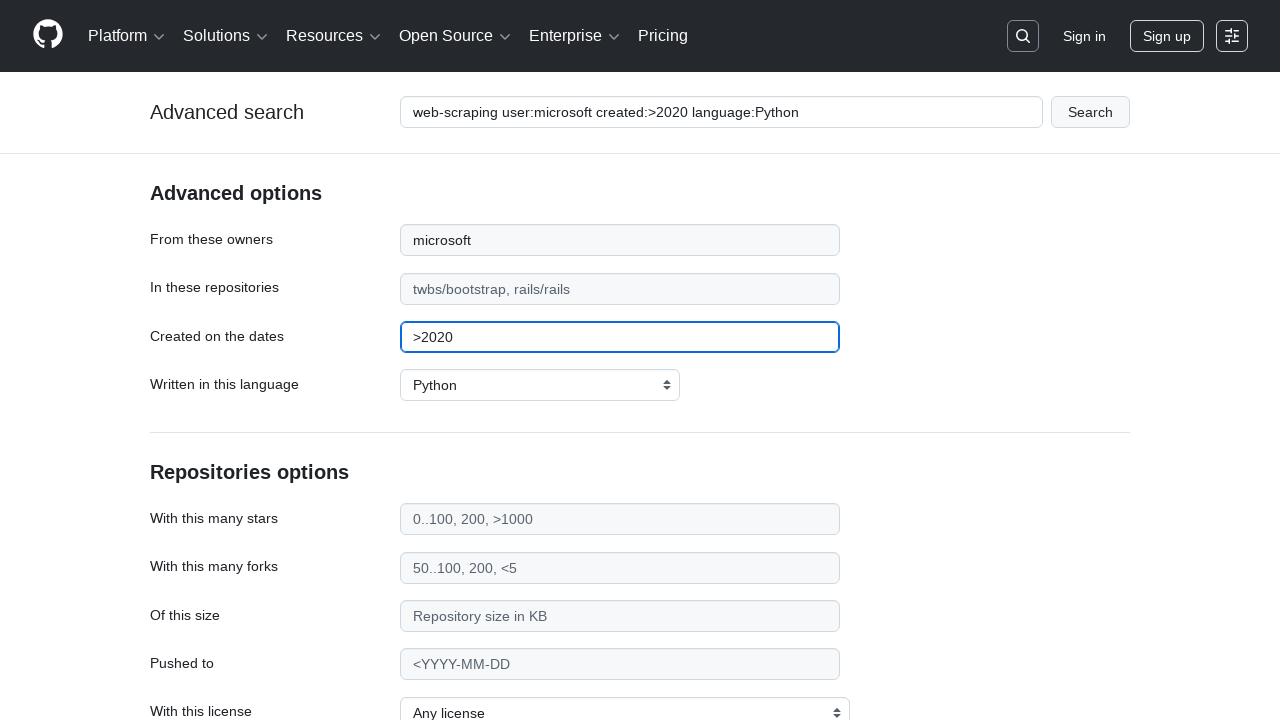

Clicked submit button to perform advanced search at (1090, 112) on #adv_code_search button[type="submit"]
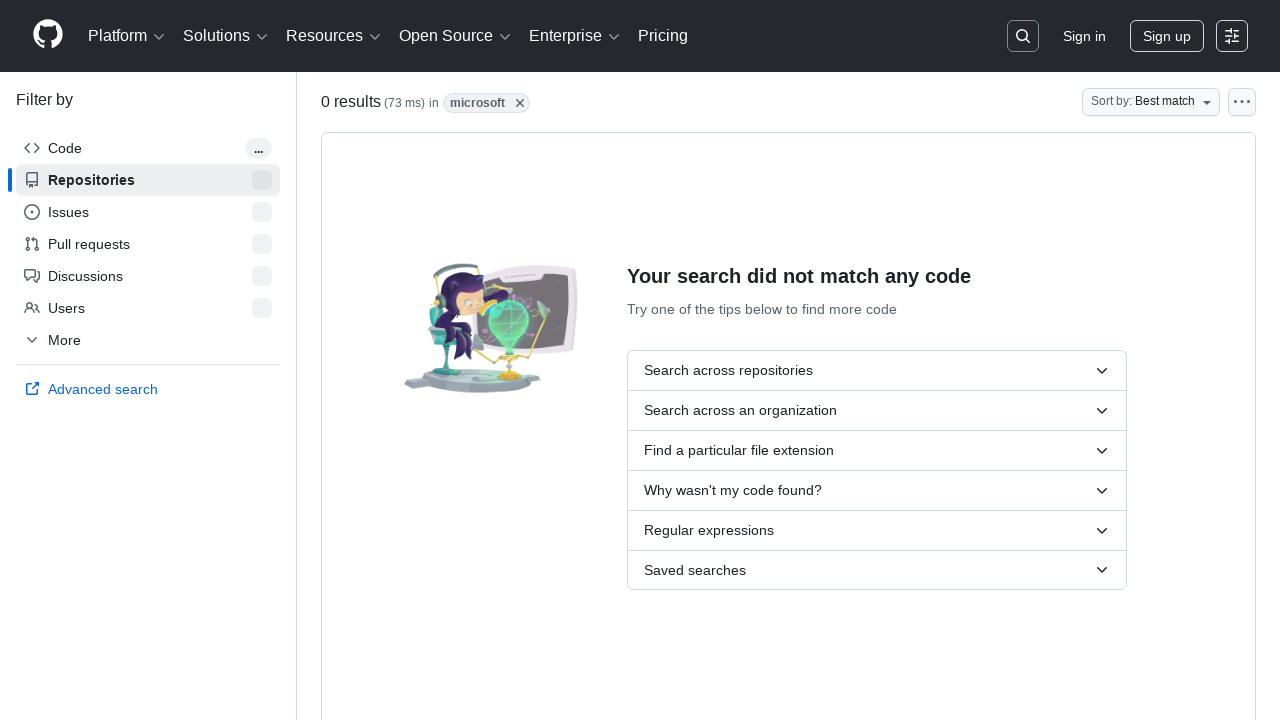

Search results page loaded and network idle
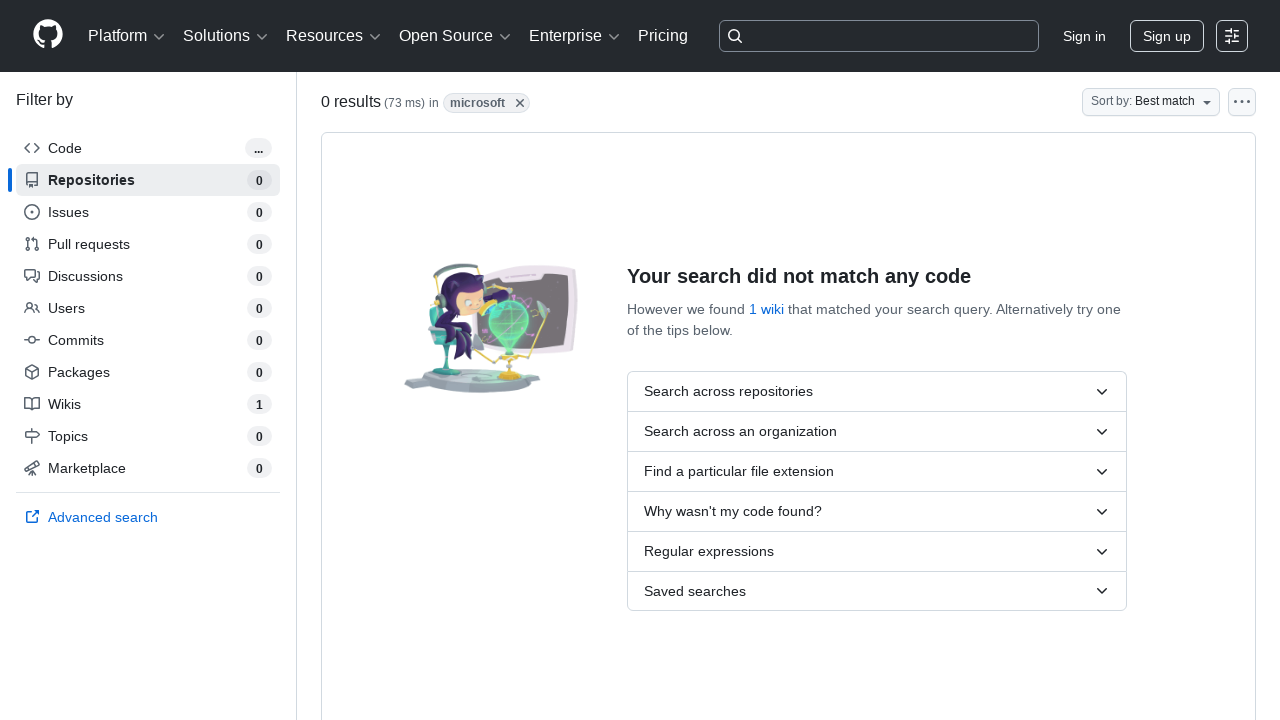

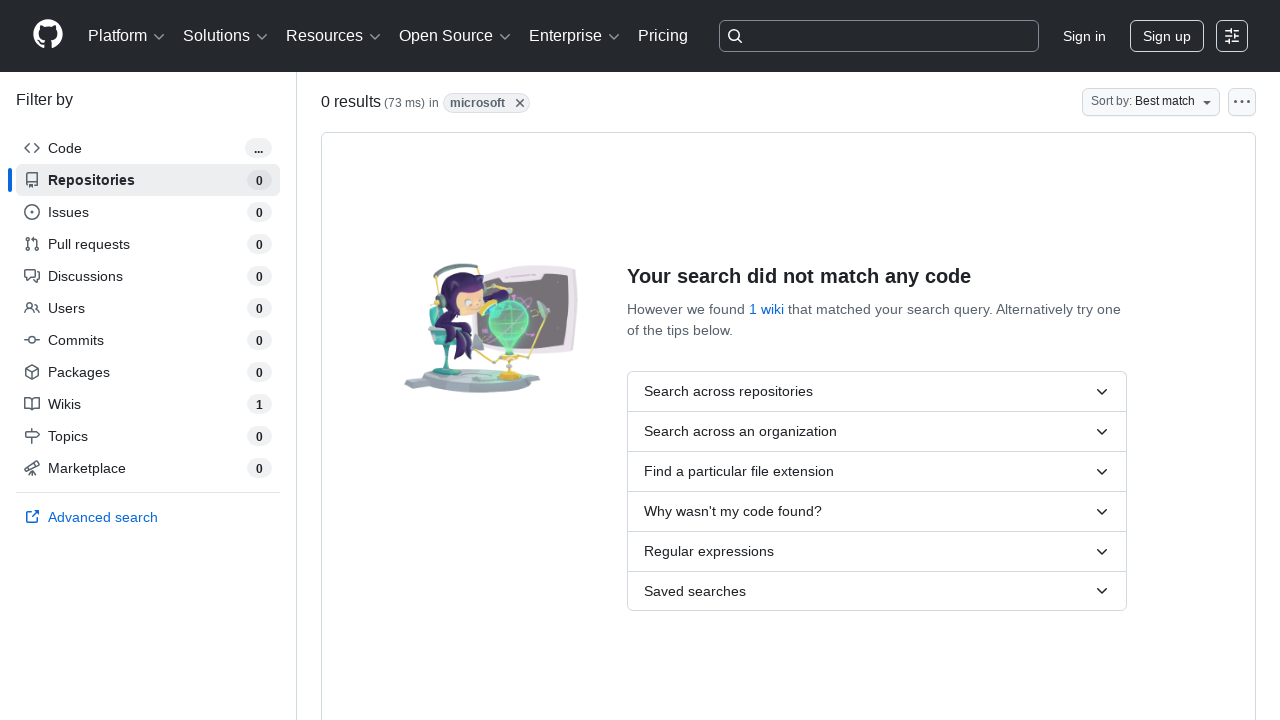